Tests clicking on a "More Testimonials" link on a contact form website and verifies navigation to the testimonials page

Starting URL: https://www.mycontactform.com/

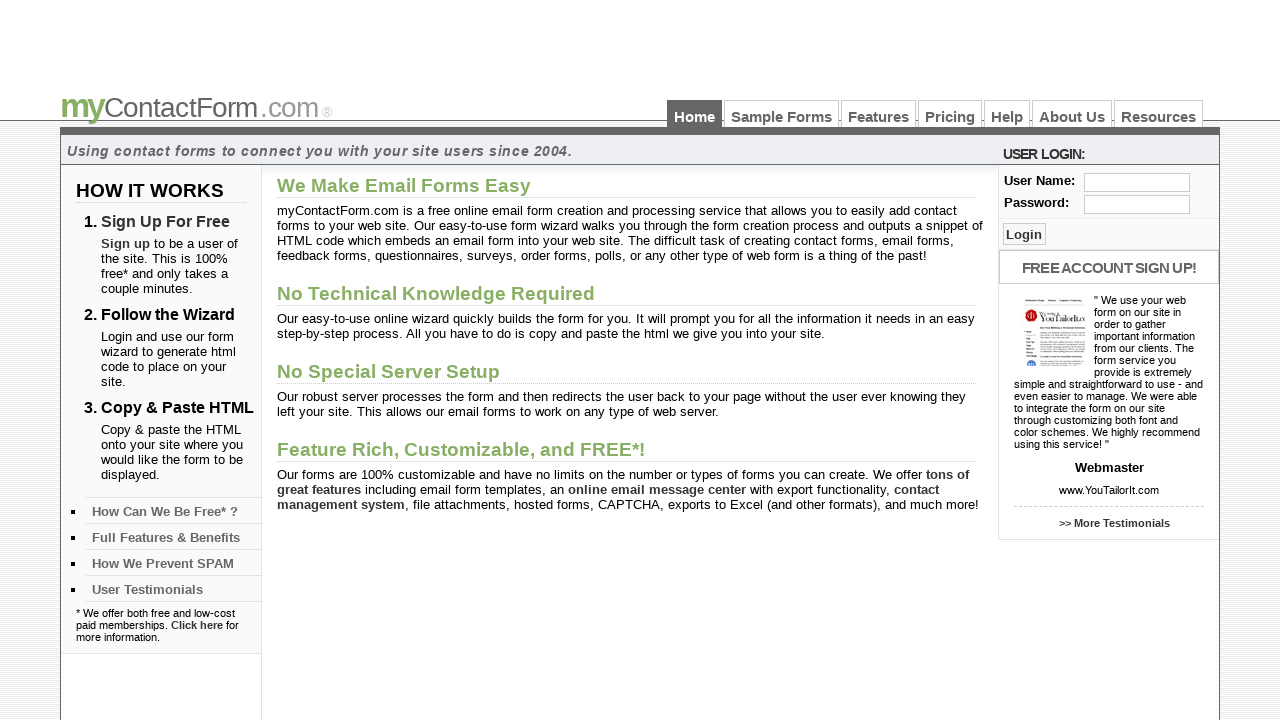

Set viewport size to 1920x1080
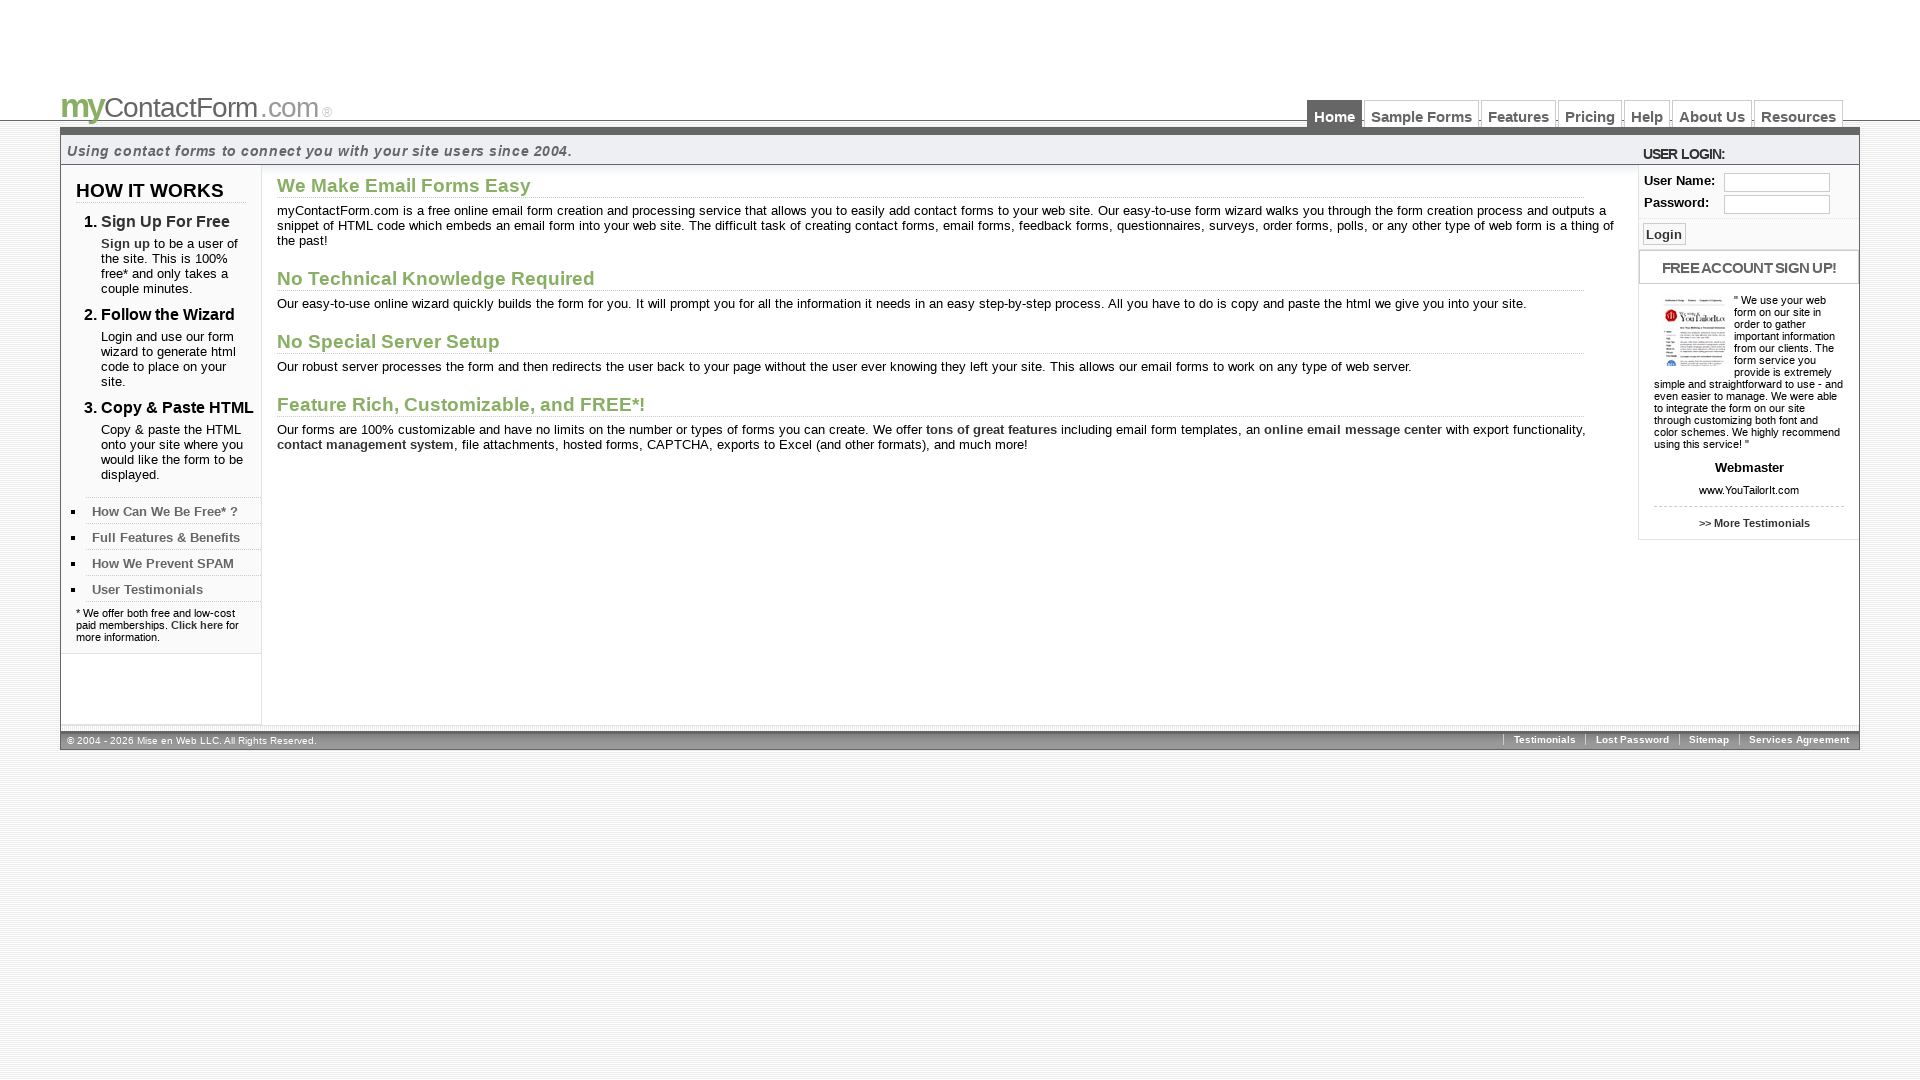

Located 'More Testimonials' link on contact form
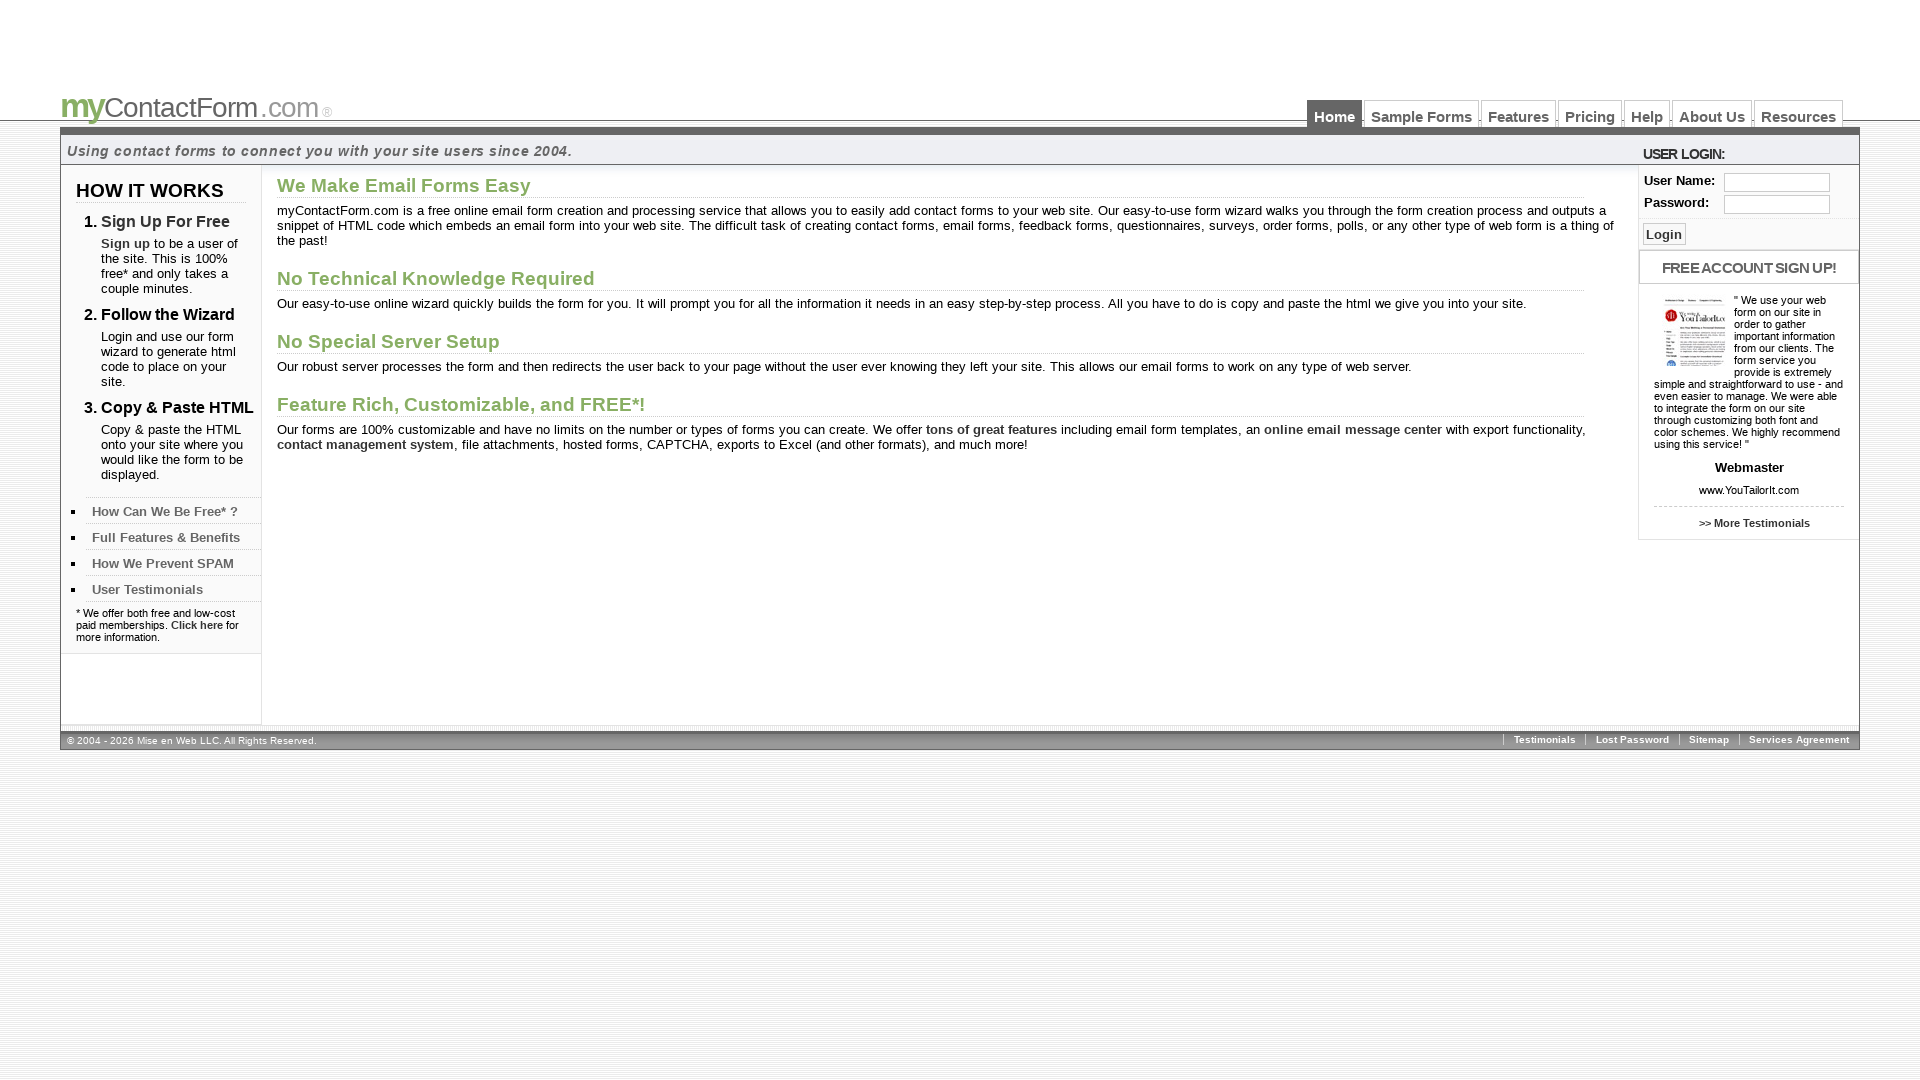

Clicked 'More Testimonials' link at (1754, 523) on a:has-text('More Testimonials')
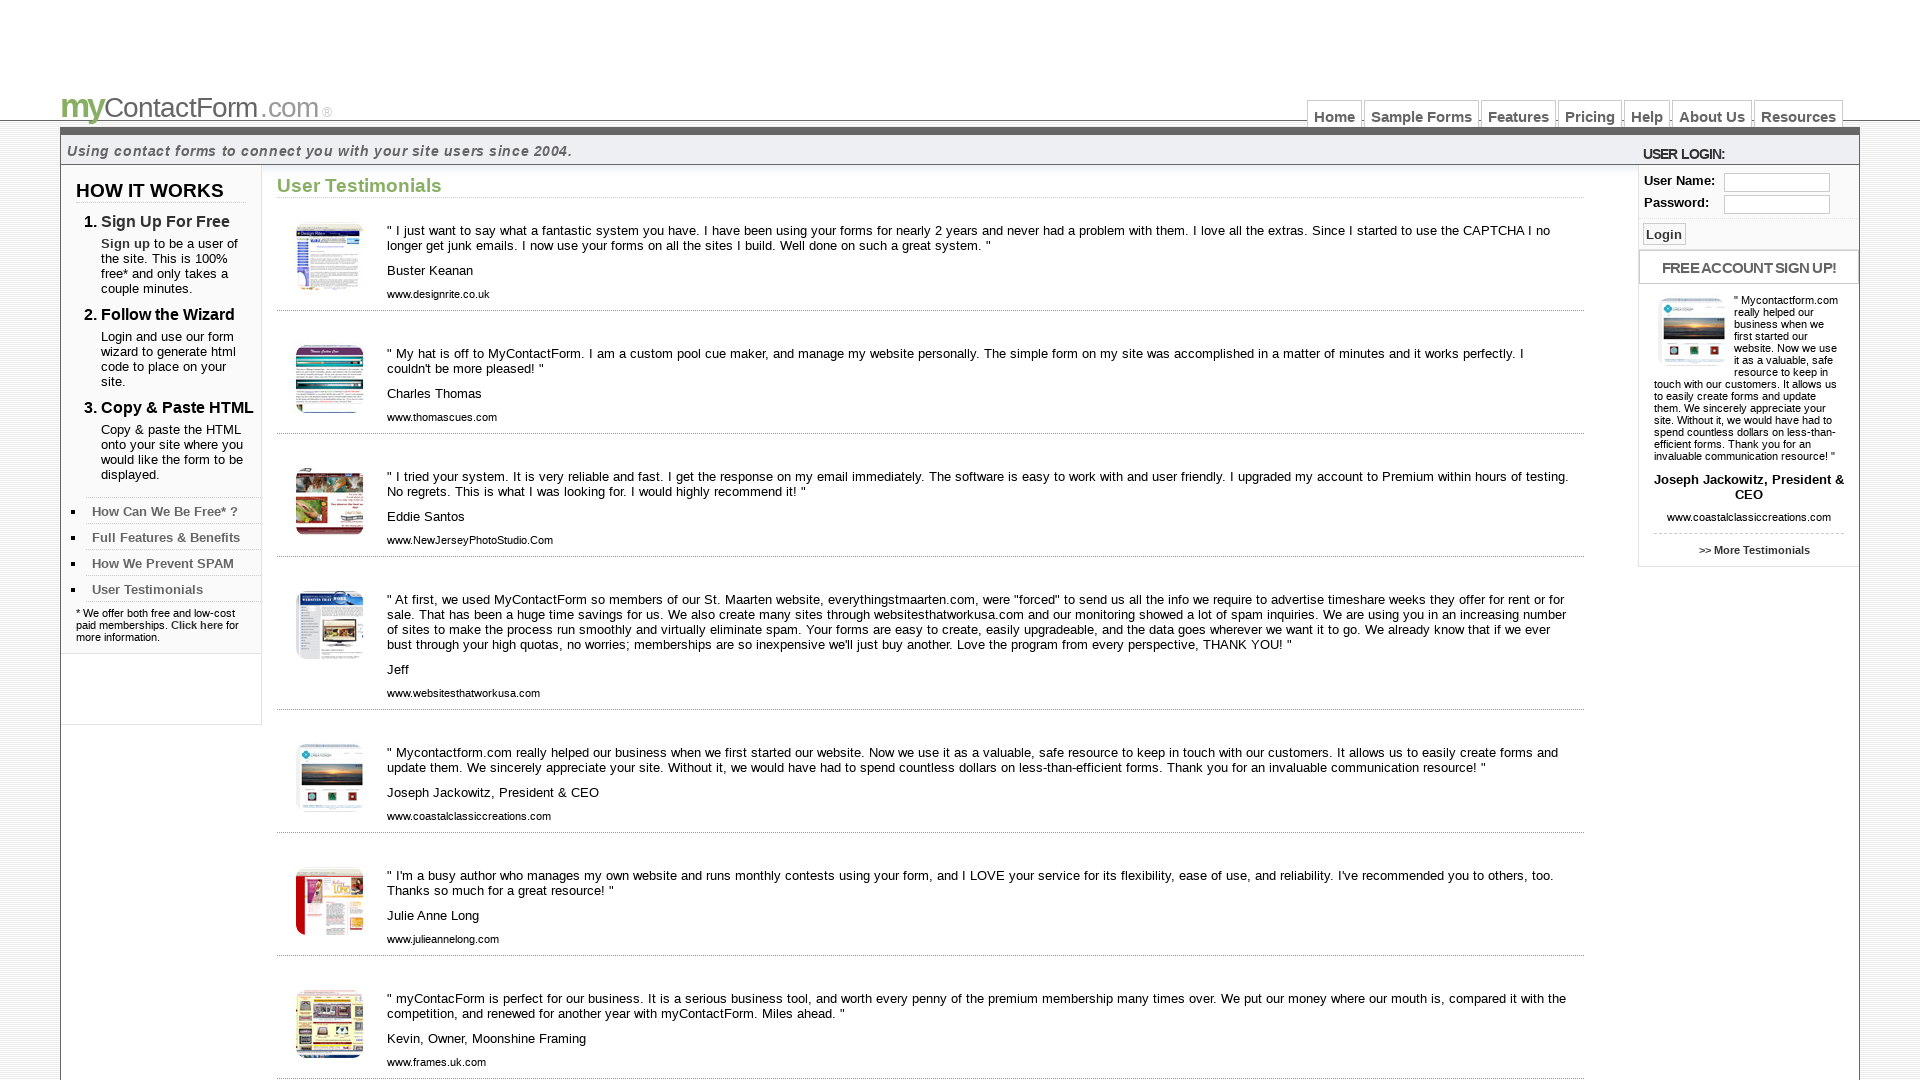

Page loaded and navigated to testimonials page
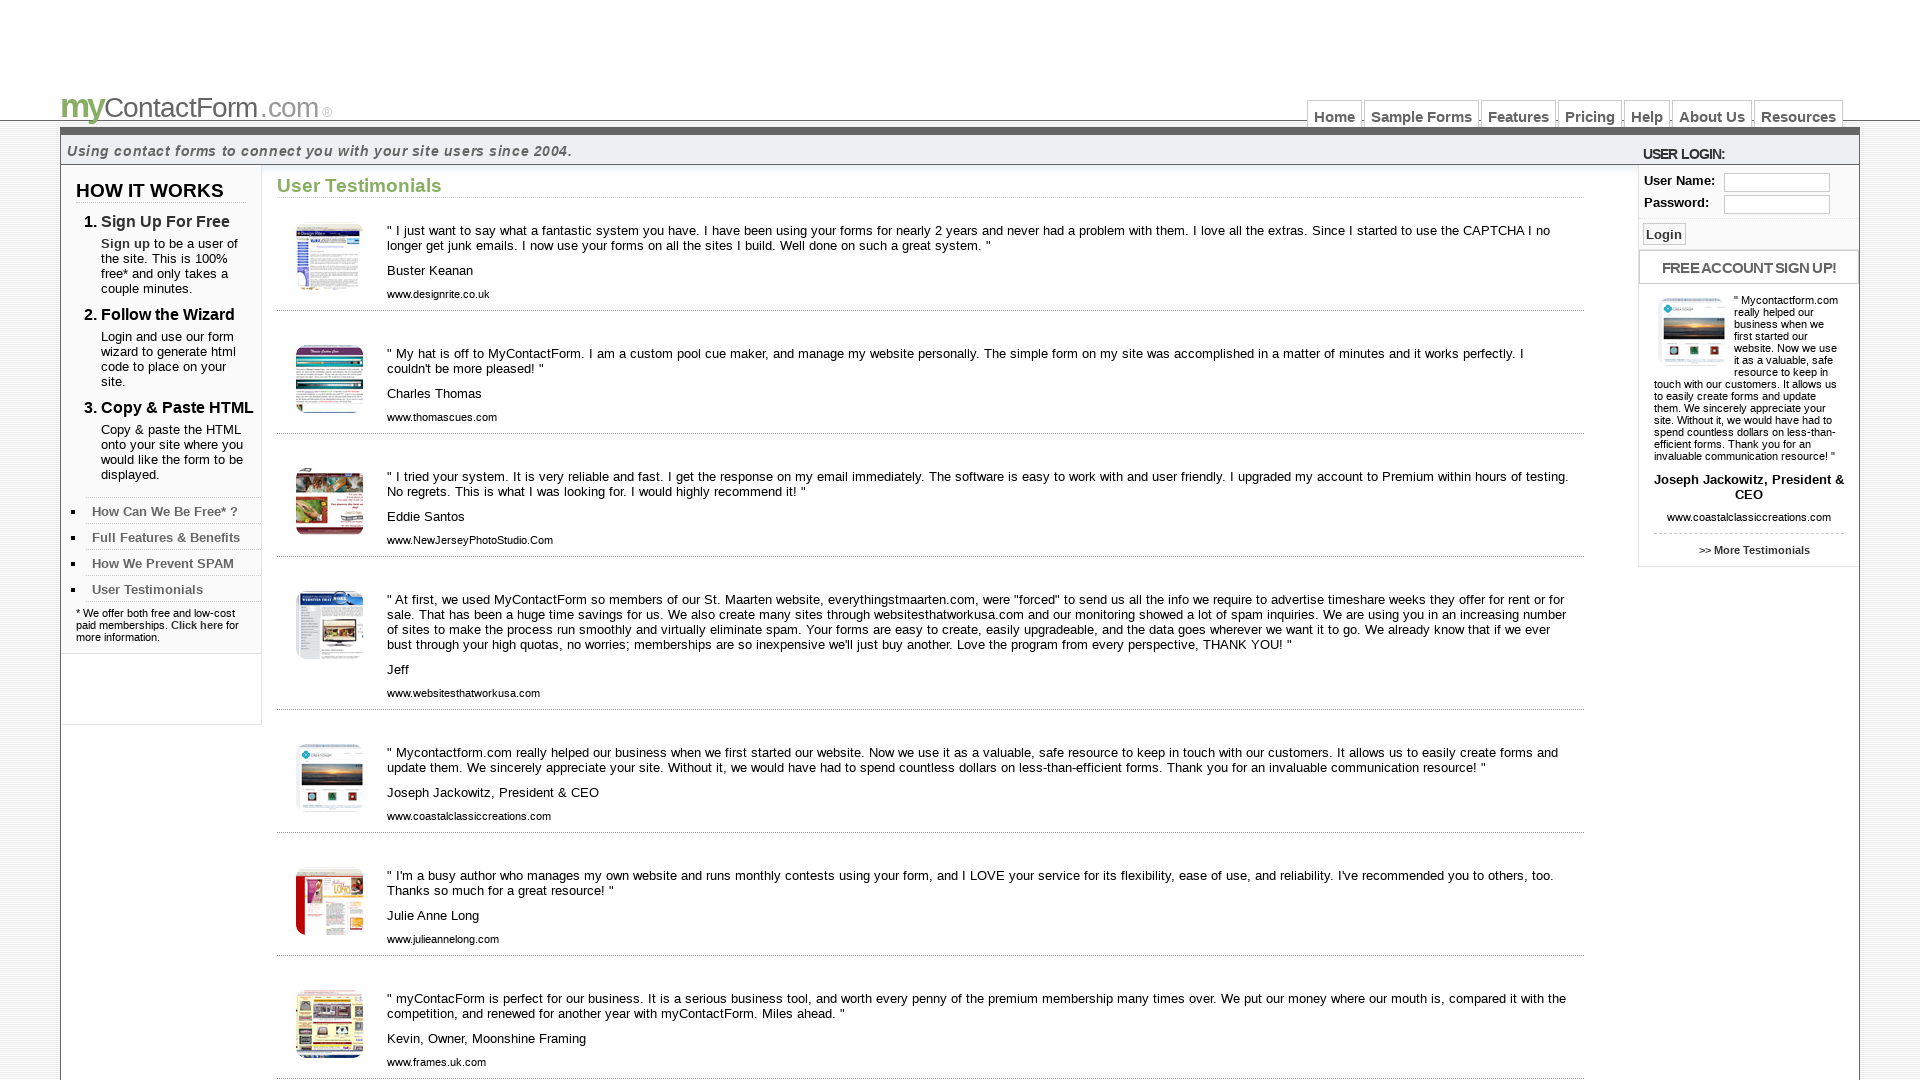

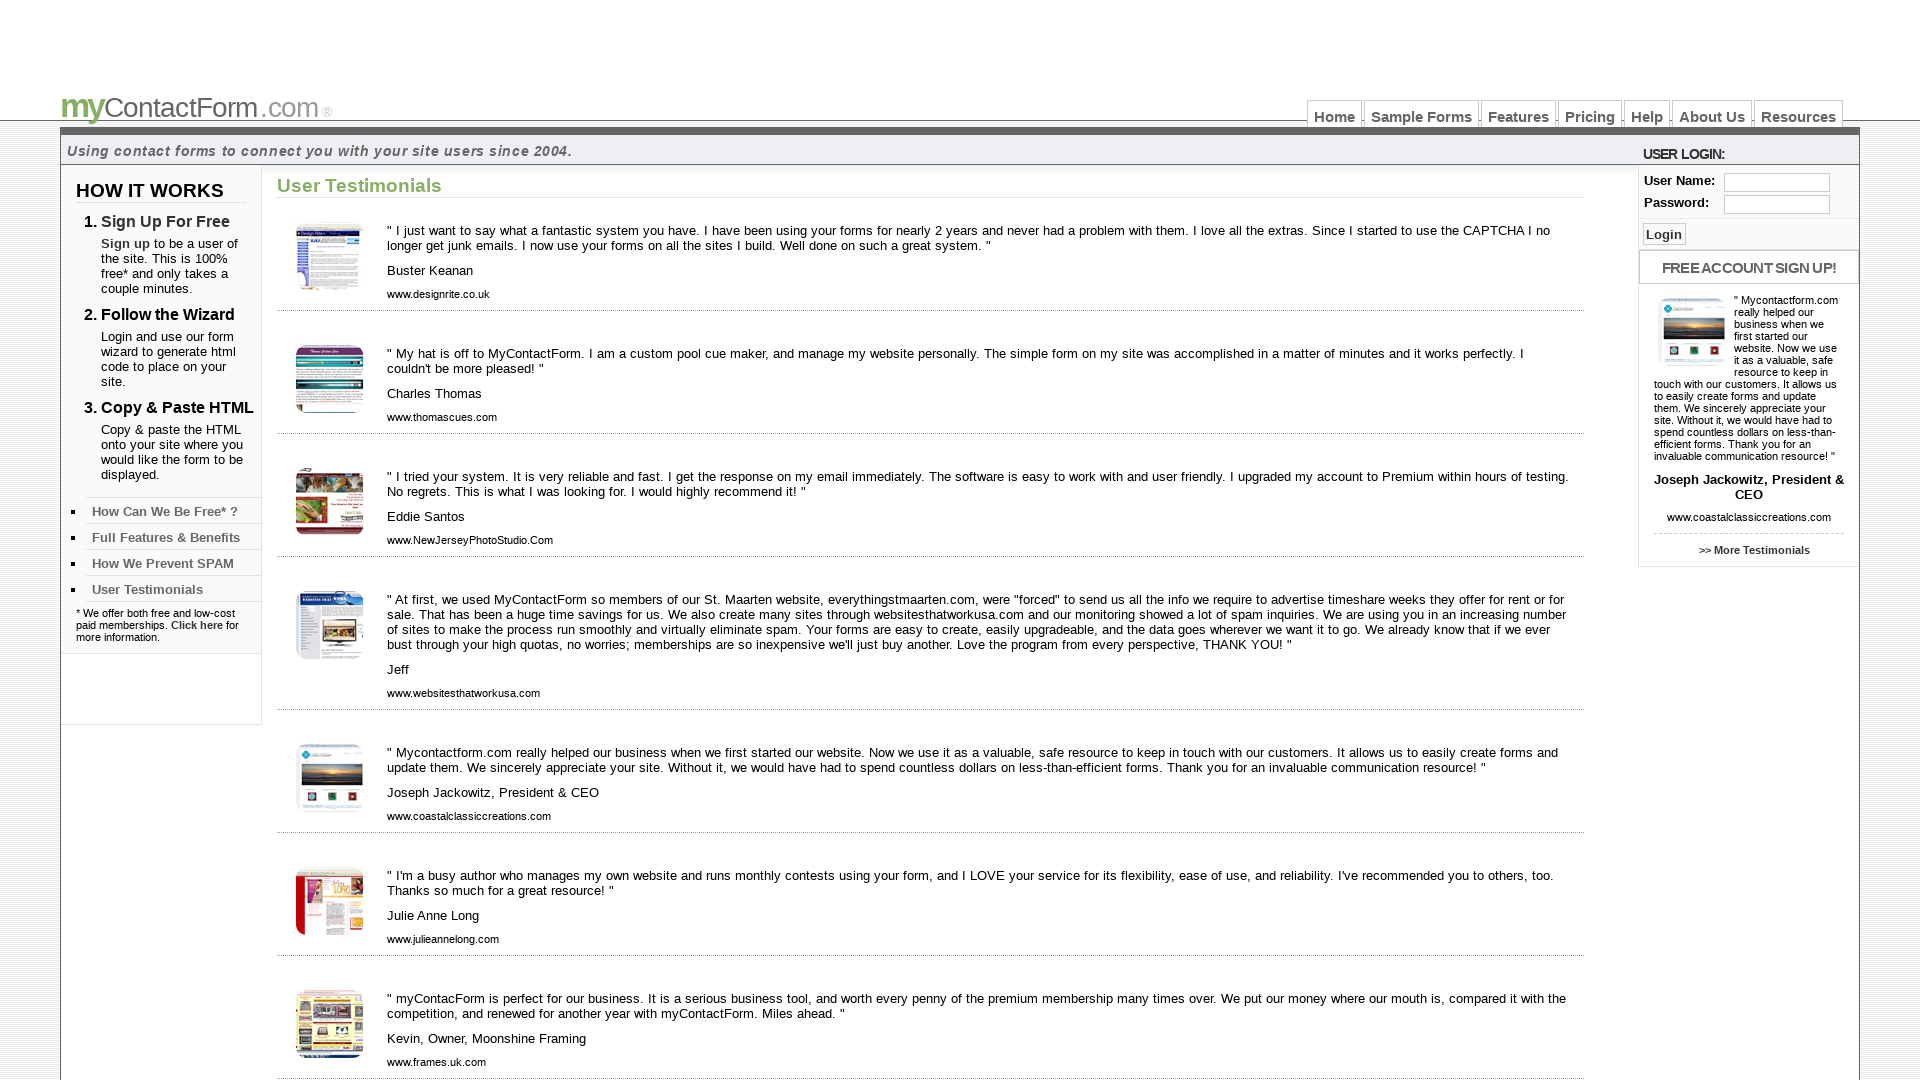